Navigates to the testing world registration page and maximizes the window

Starting URL: https://thetestingworld.com/testings

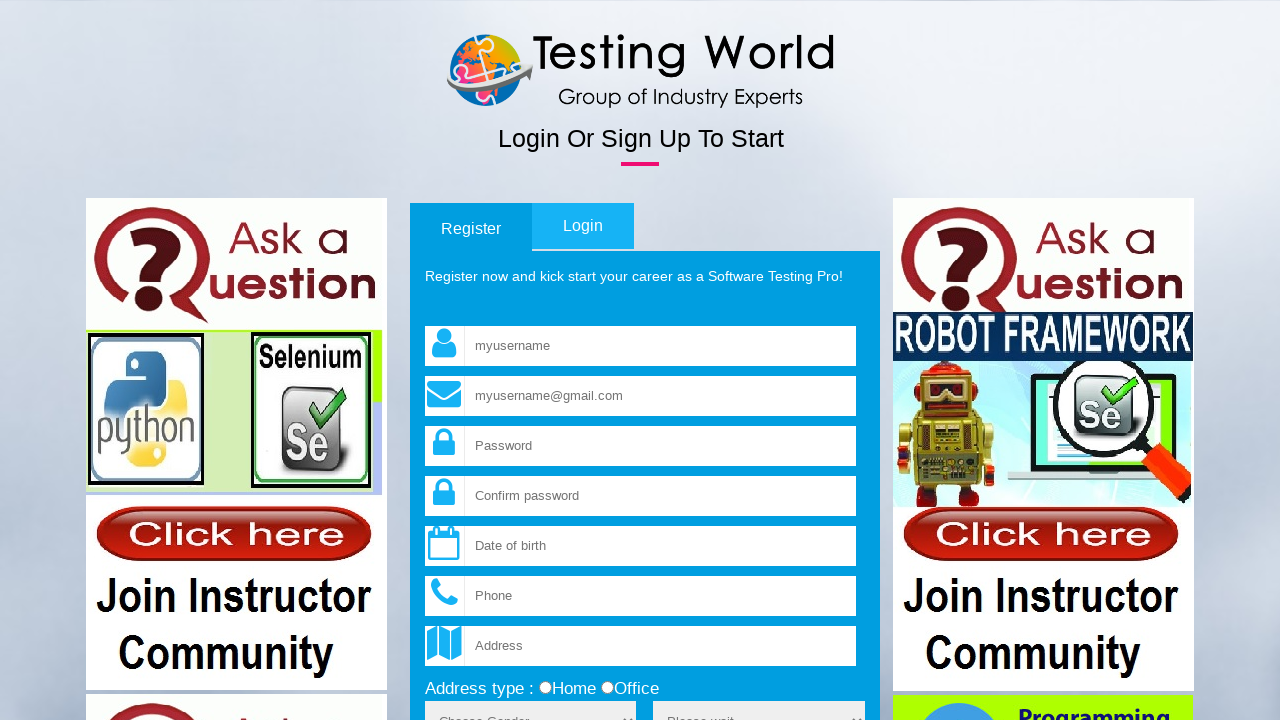

Navigated to The Testing World registration page at https://thetestingworld.com/testings
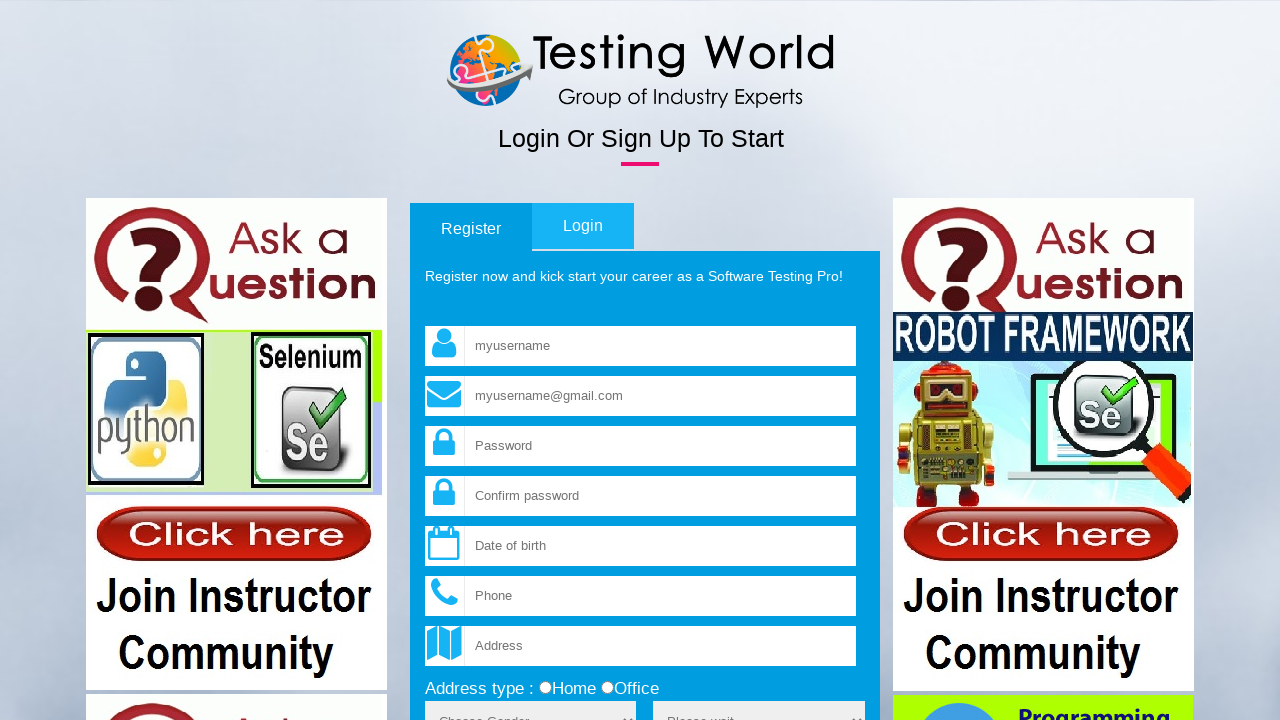

Maximized browser window to 1920x1080 viewport
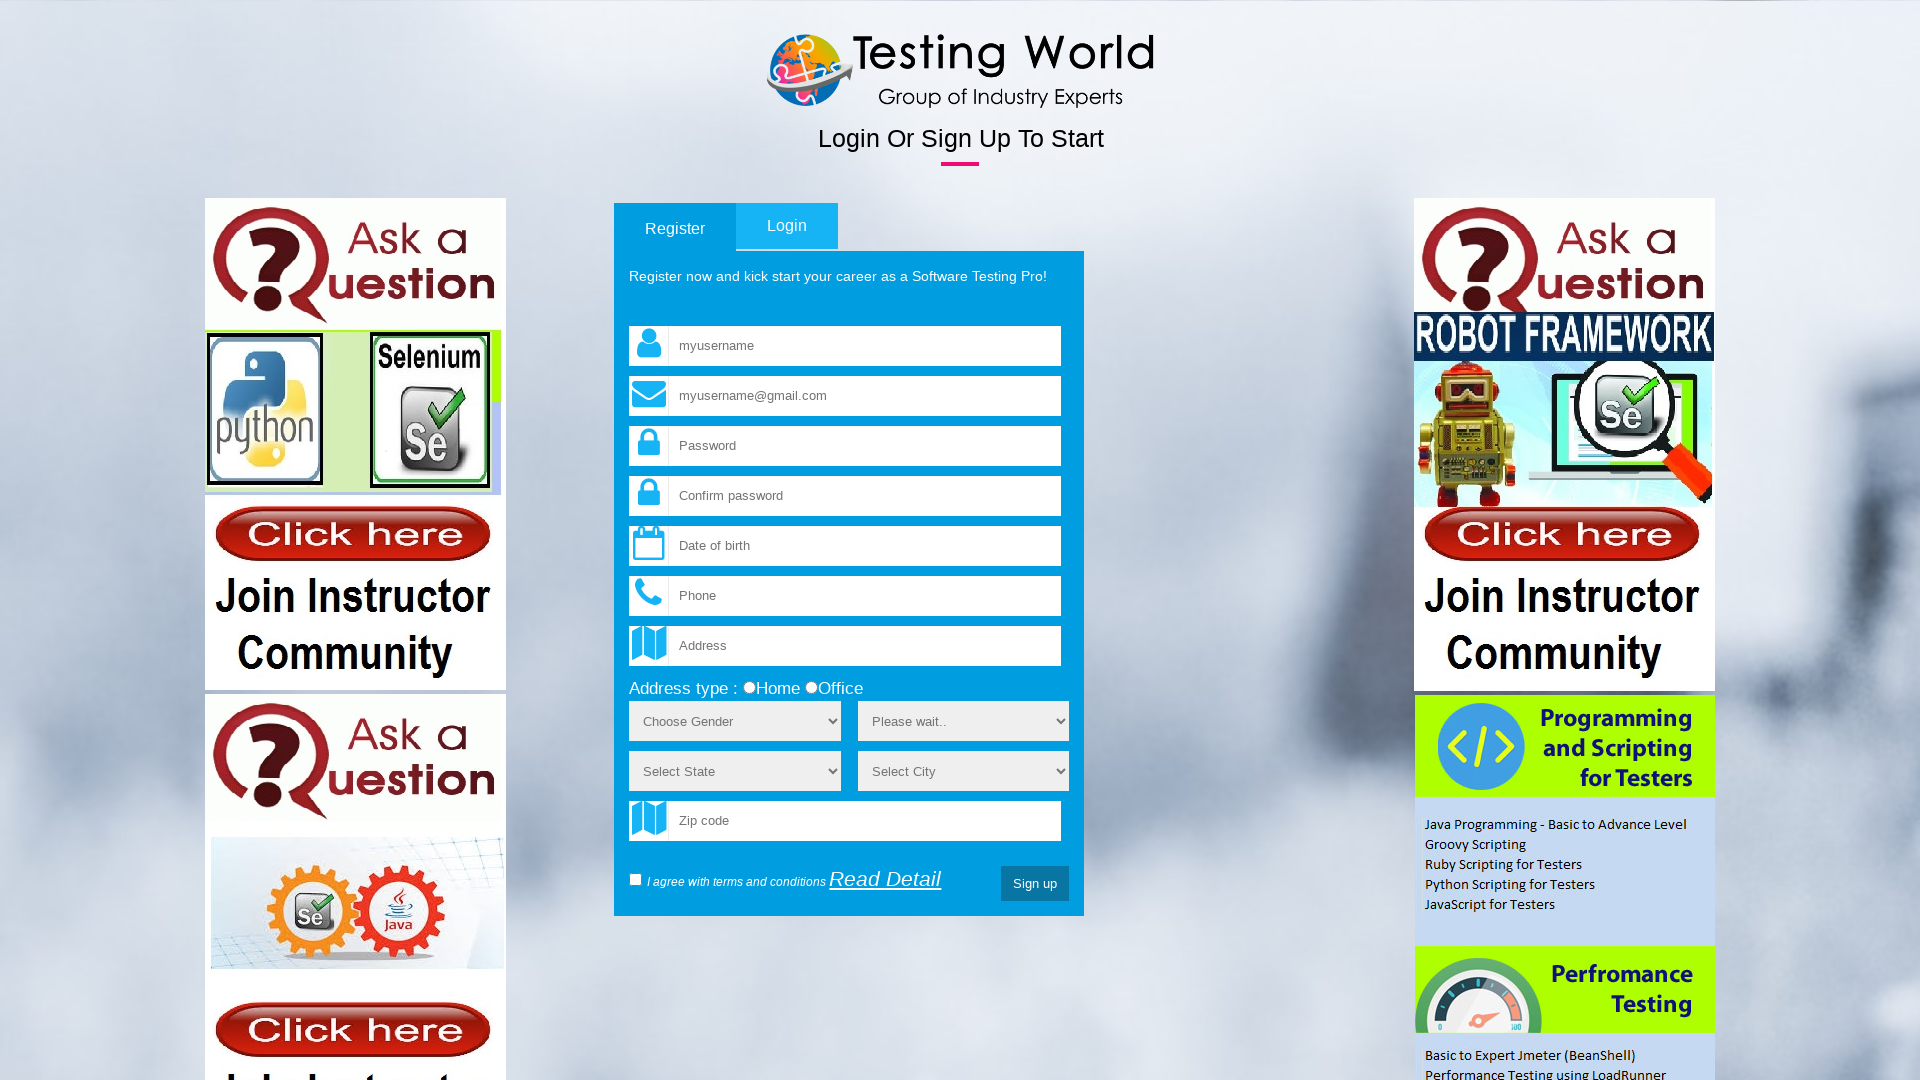

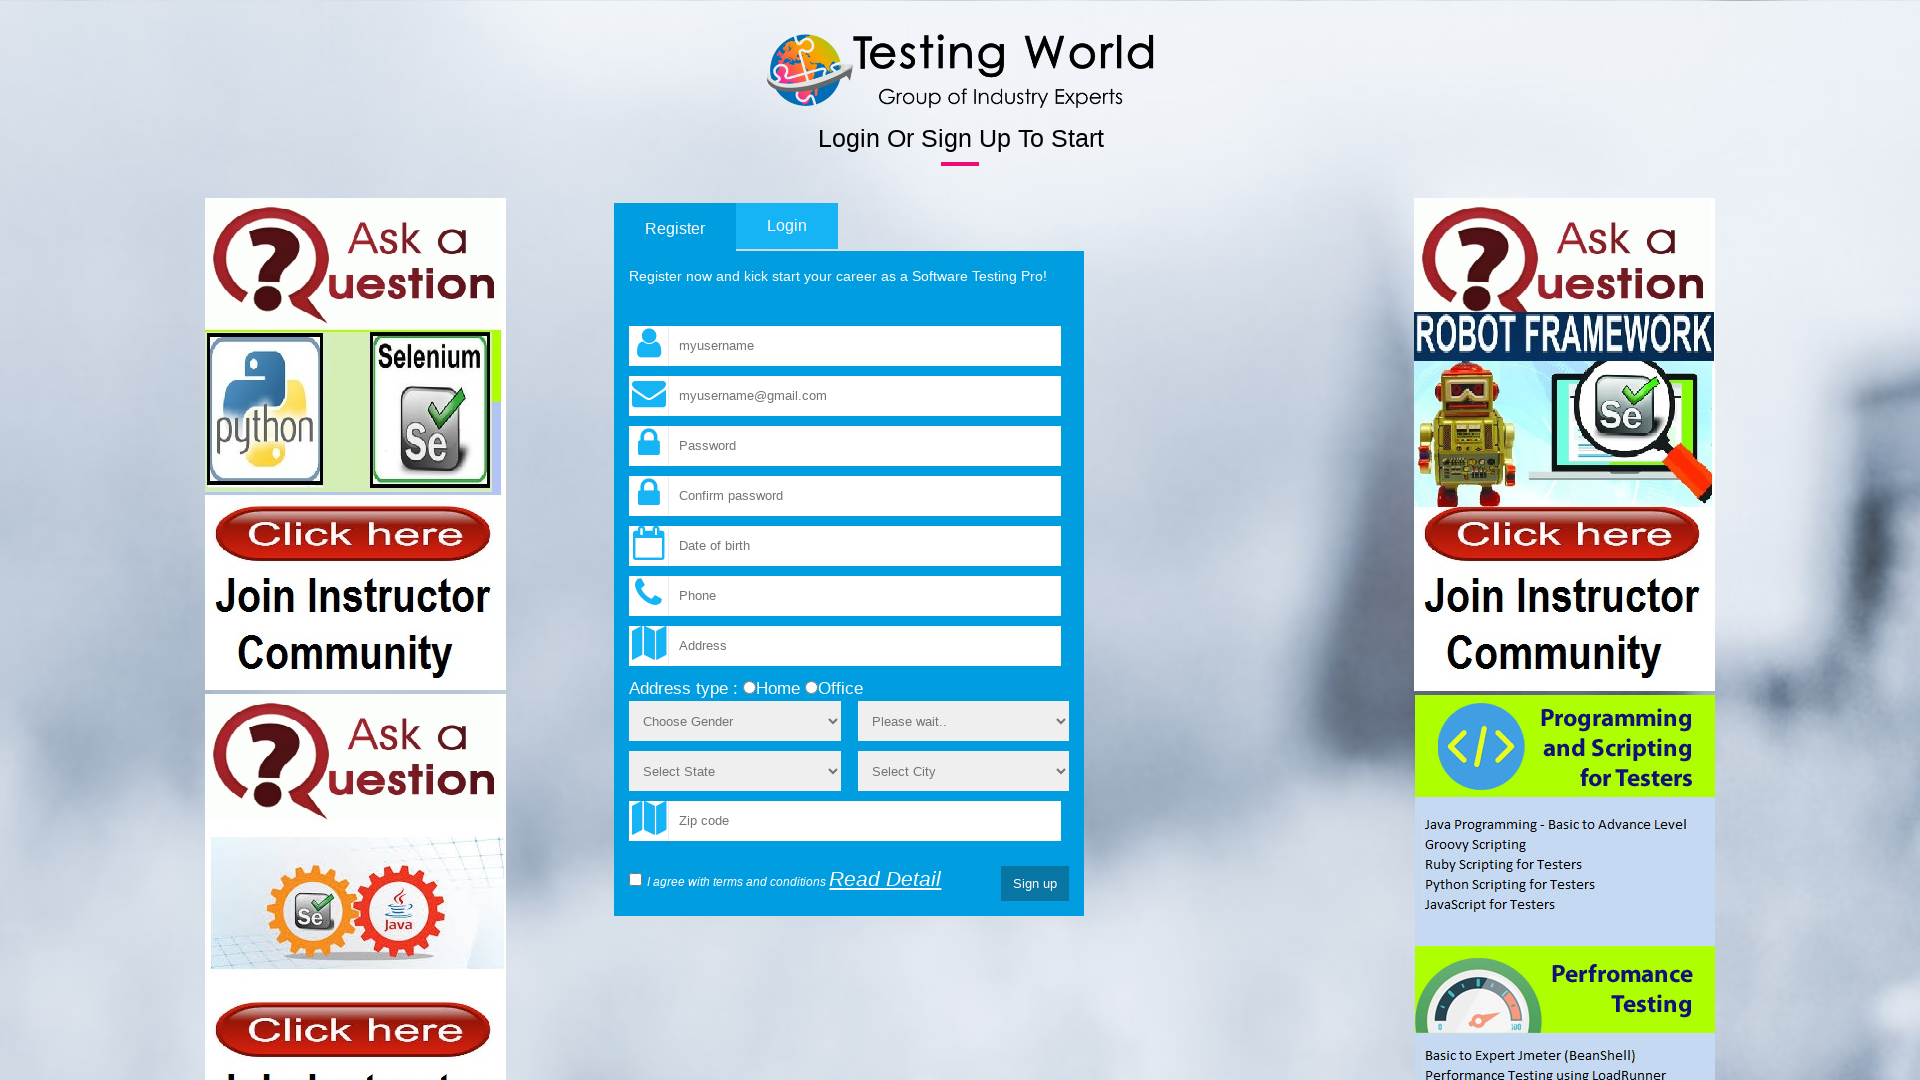